Scrolls to checkbox elements and selects multiple day checkboxes (Sunday, Monday, Tuesday) on a test automation practice page

Starting URL: https://testautomationpractice.blogspot.com/

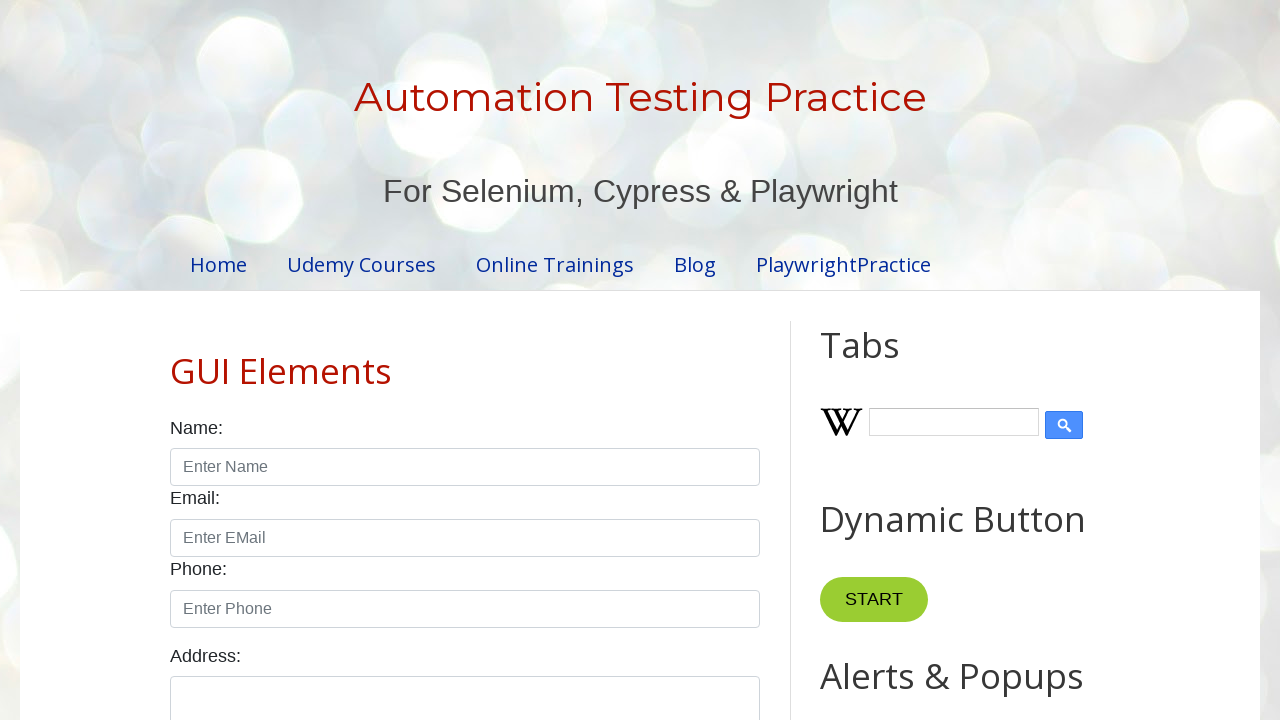

Scrolled to Sunday checkbox element
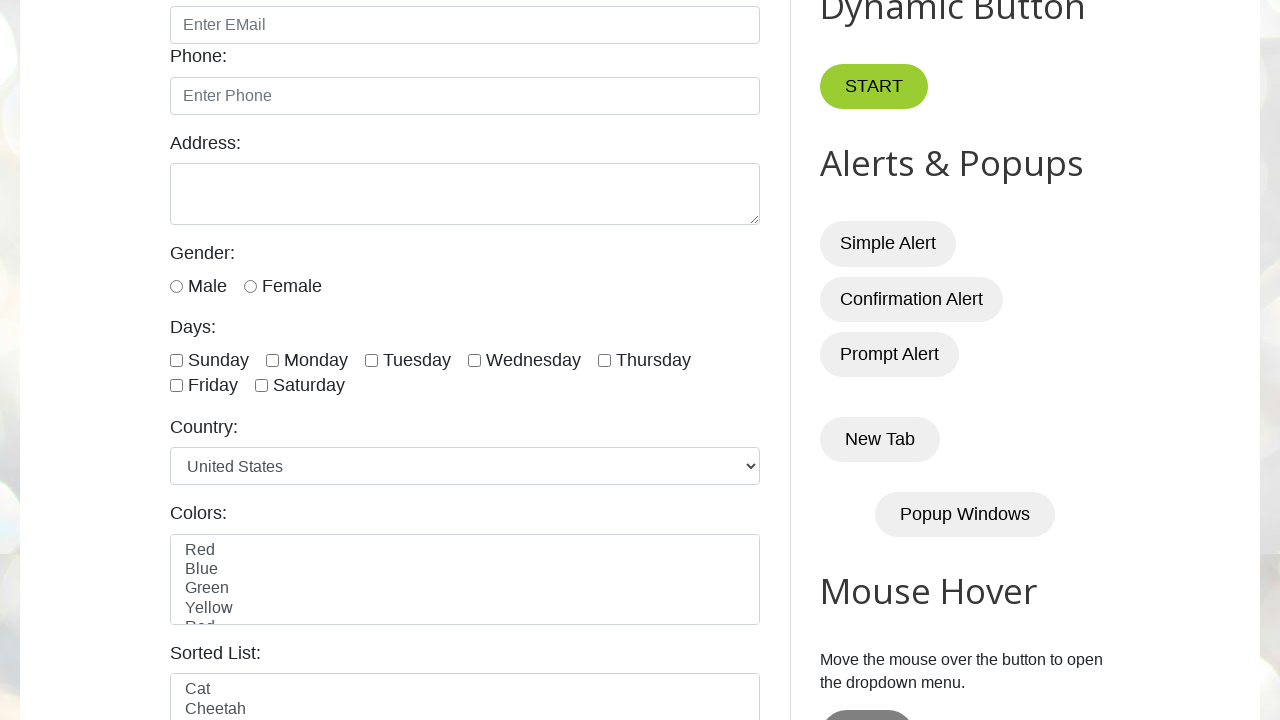

Selected Sunday checkbox at (176, 360) on #sunday
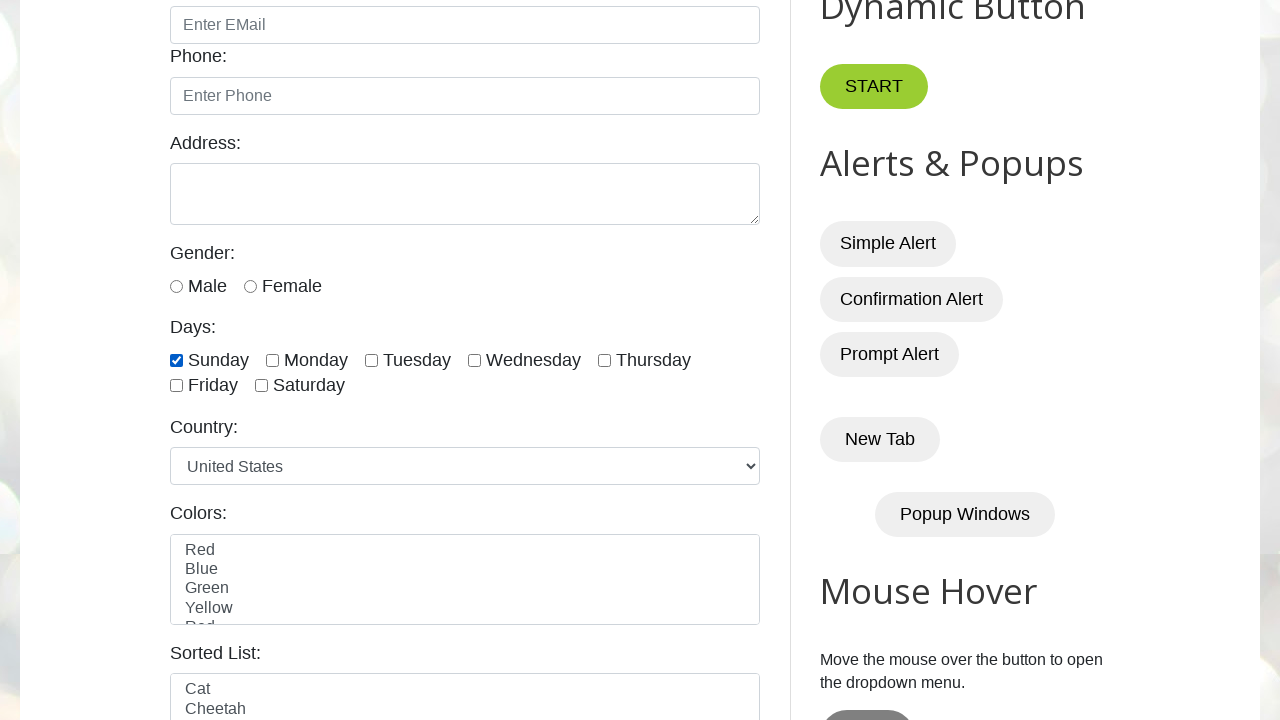

Selected Monday checkbox at (272, 360) on #monday
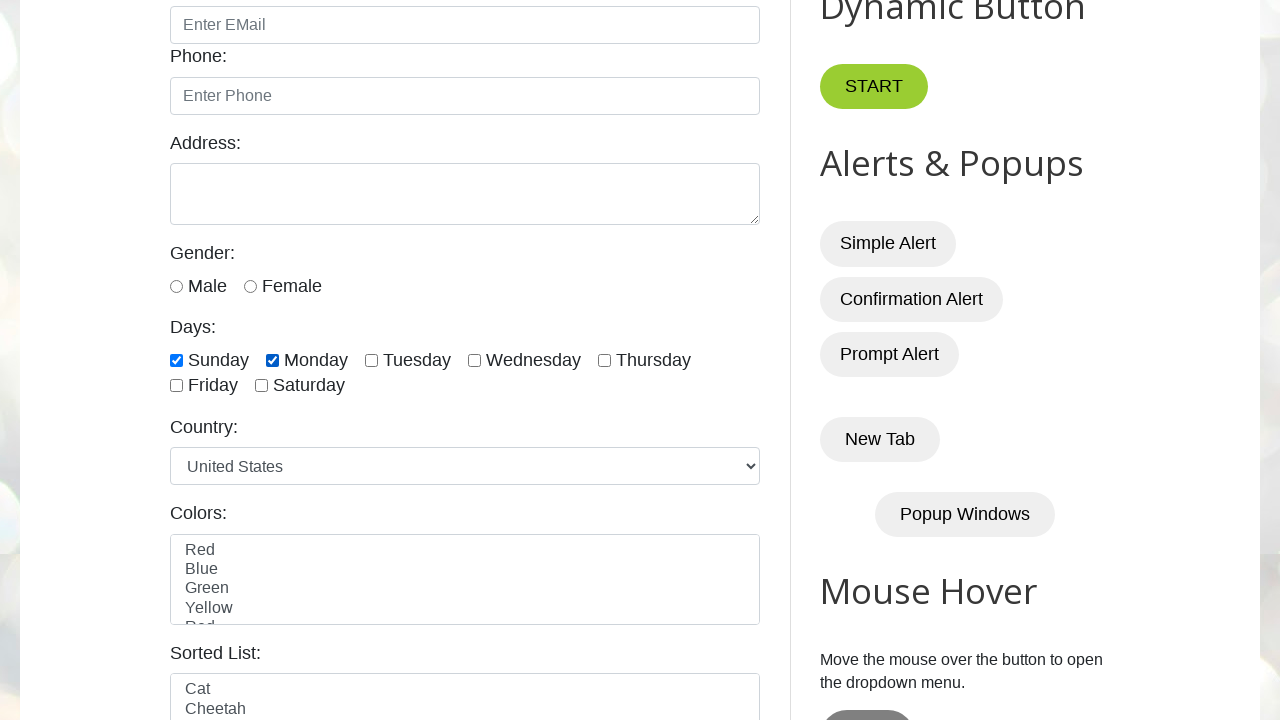

Selected Tuesday checkbox at (372, 360) on #tuesday
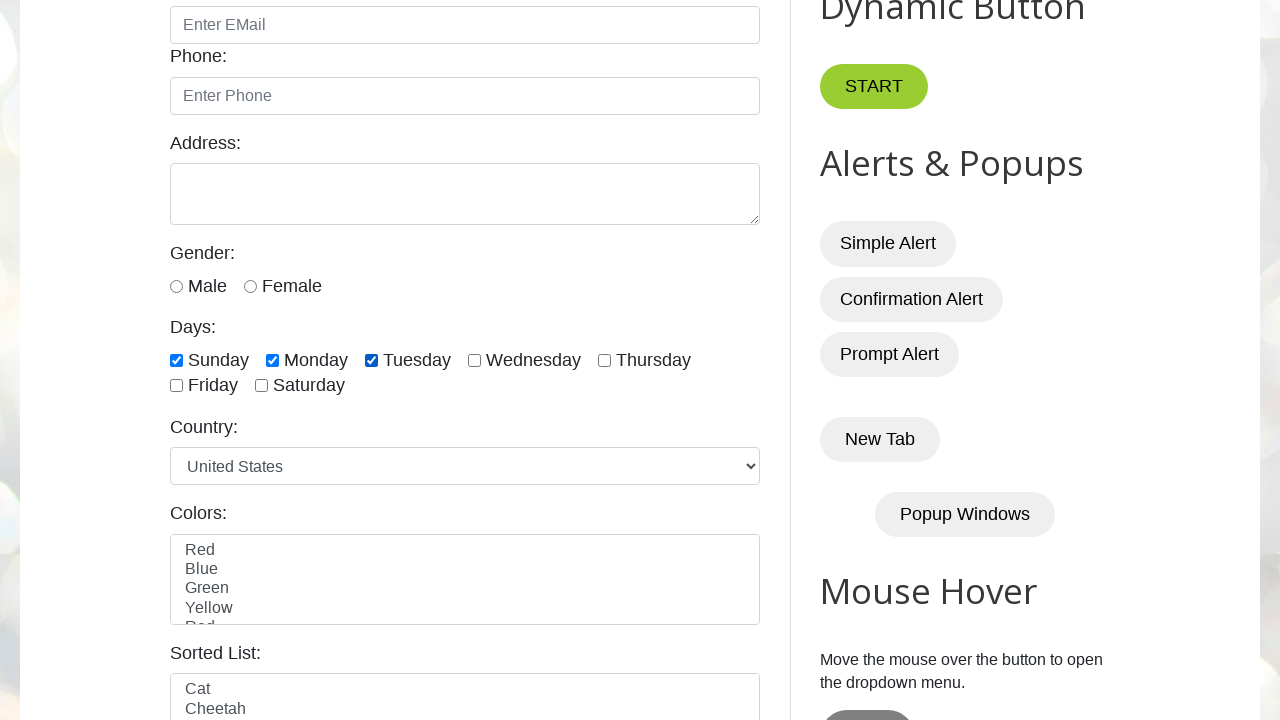

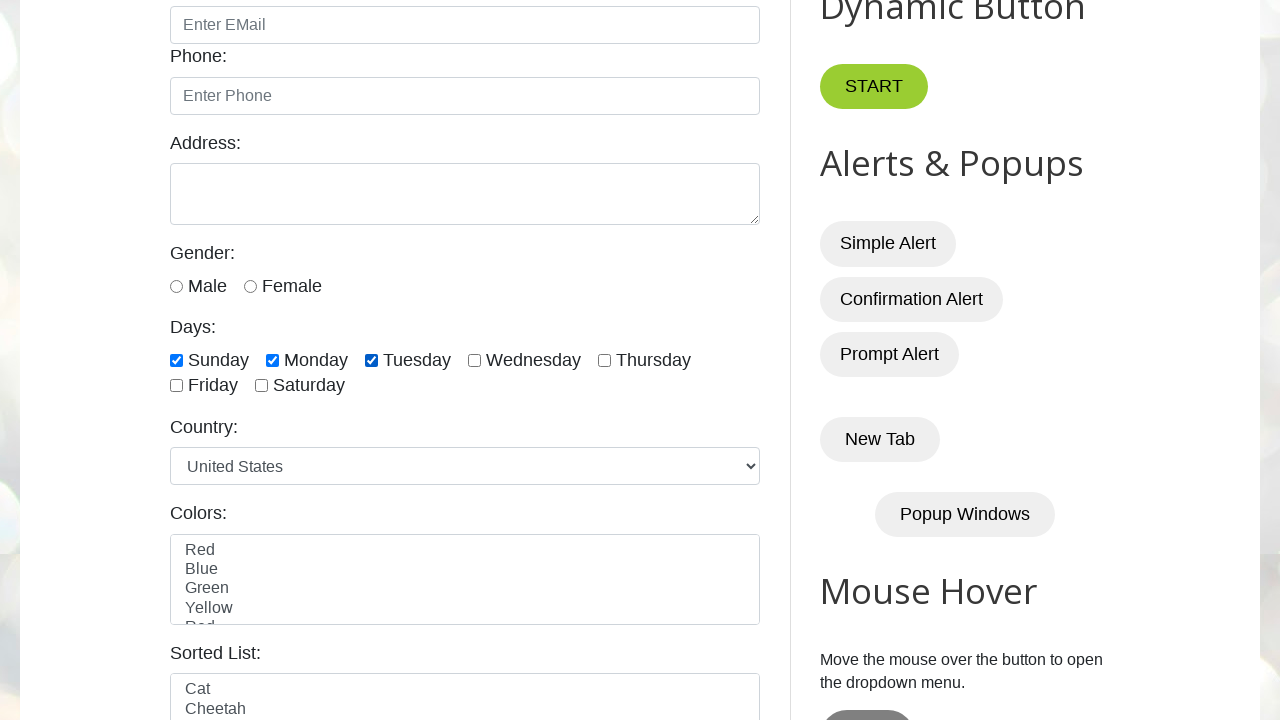